Tests that new todo items are appended to the bottom of the list by creating 3 items and verifying the count

Starting URL: https://demo.playwright.dev/todomvc

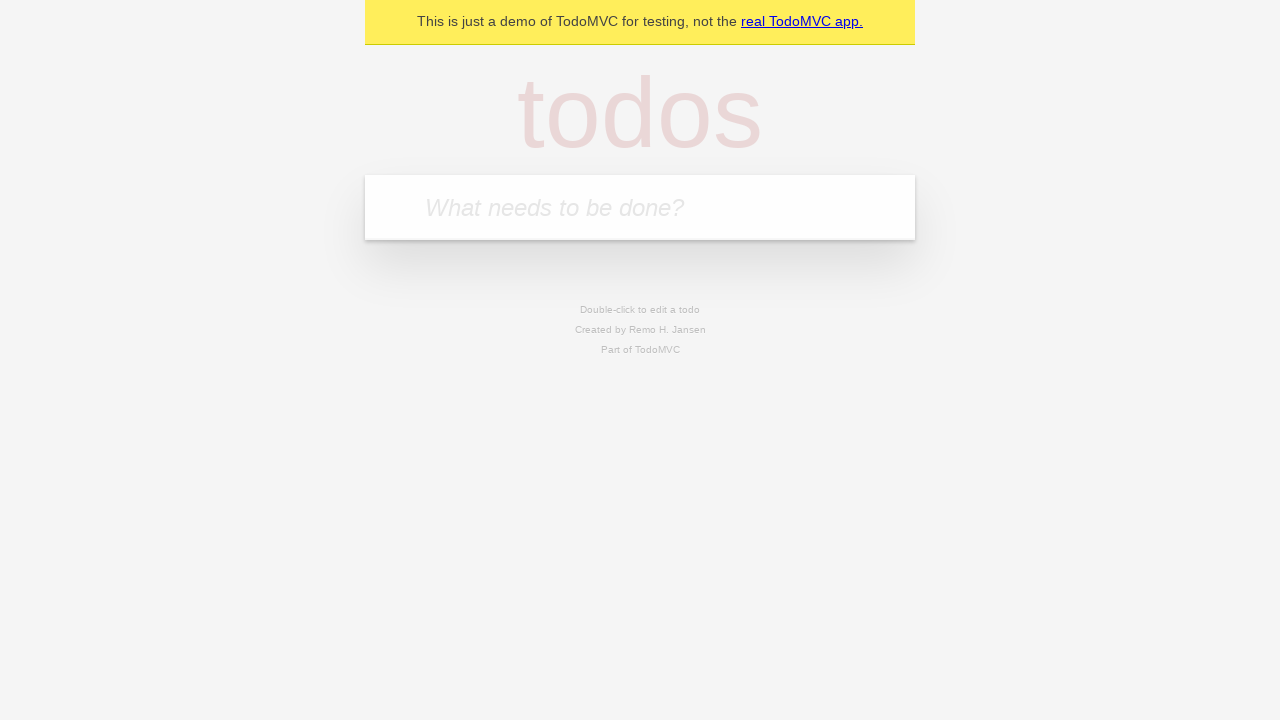

Located the 'What needs to be done?' input field
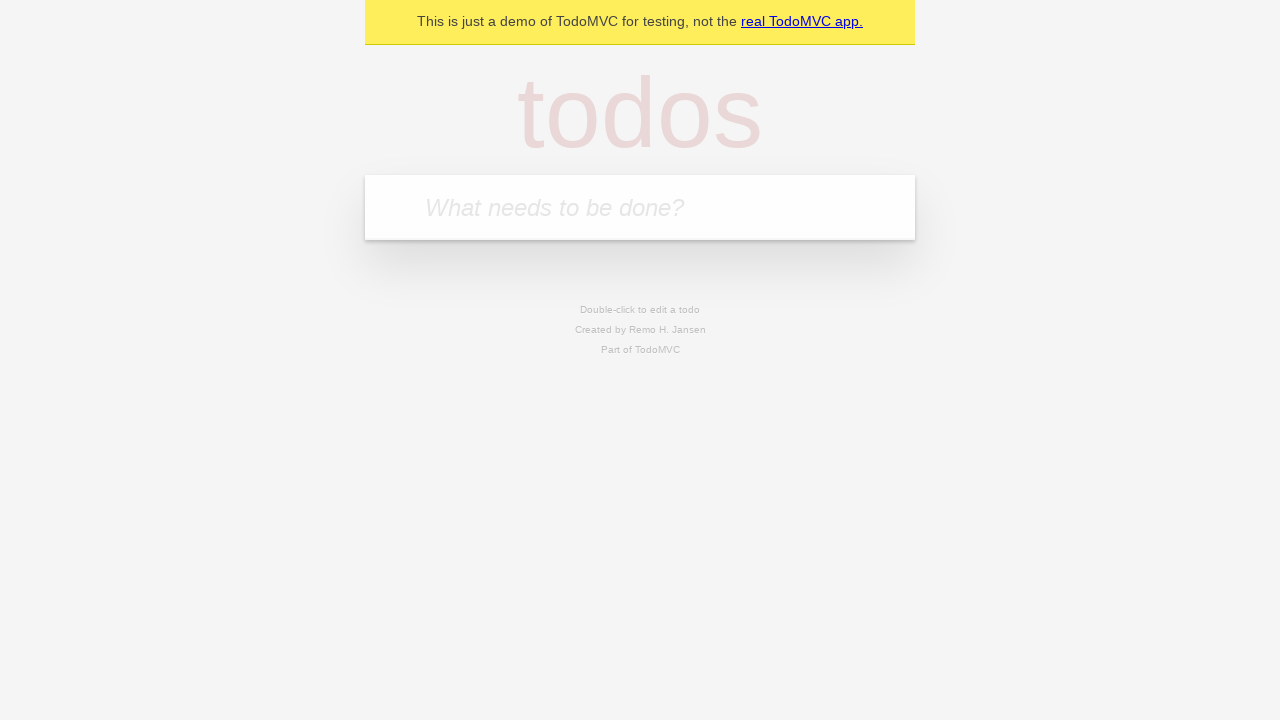

Filled todo input with 'buy some cheese' on internal:attr=[placeholder="What needs to be done?"i]
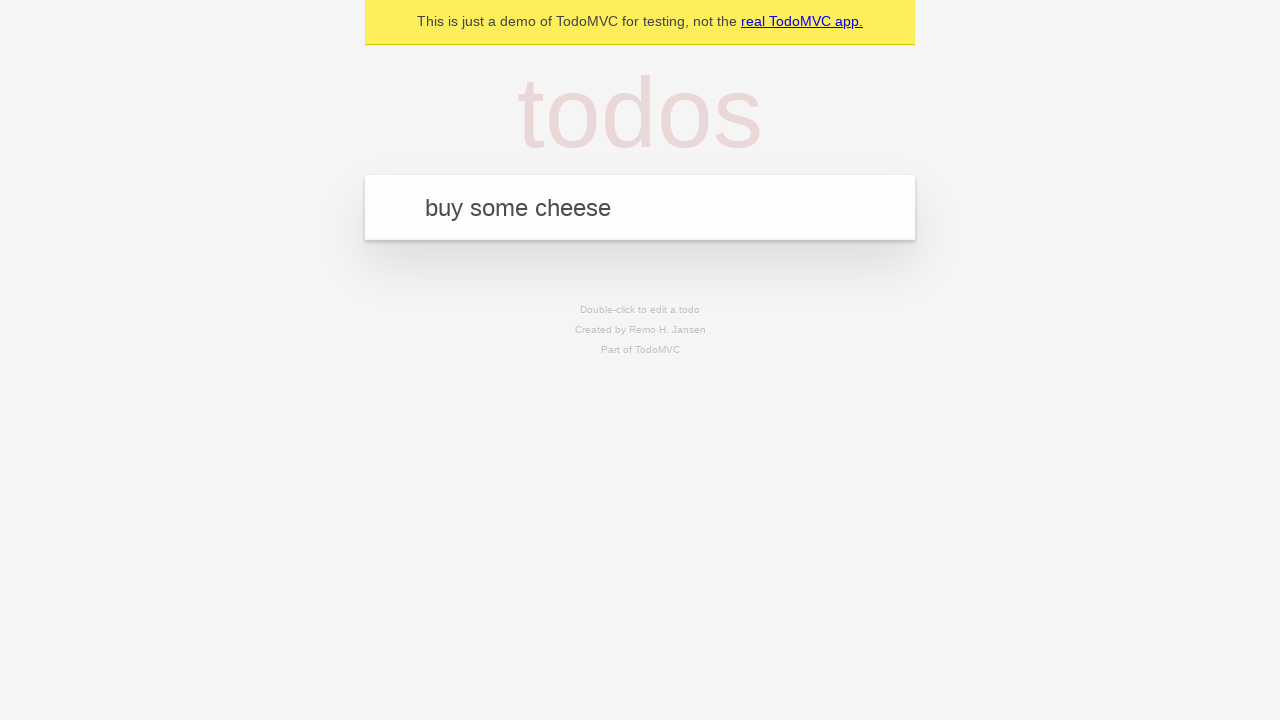

Pressed Enter to create todo item 'buy some cheese' on internal:attr=[placeholder="What needs to be done?"i]
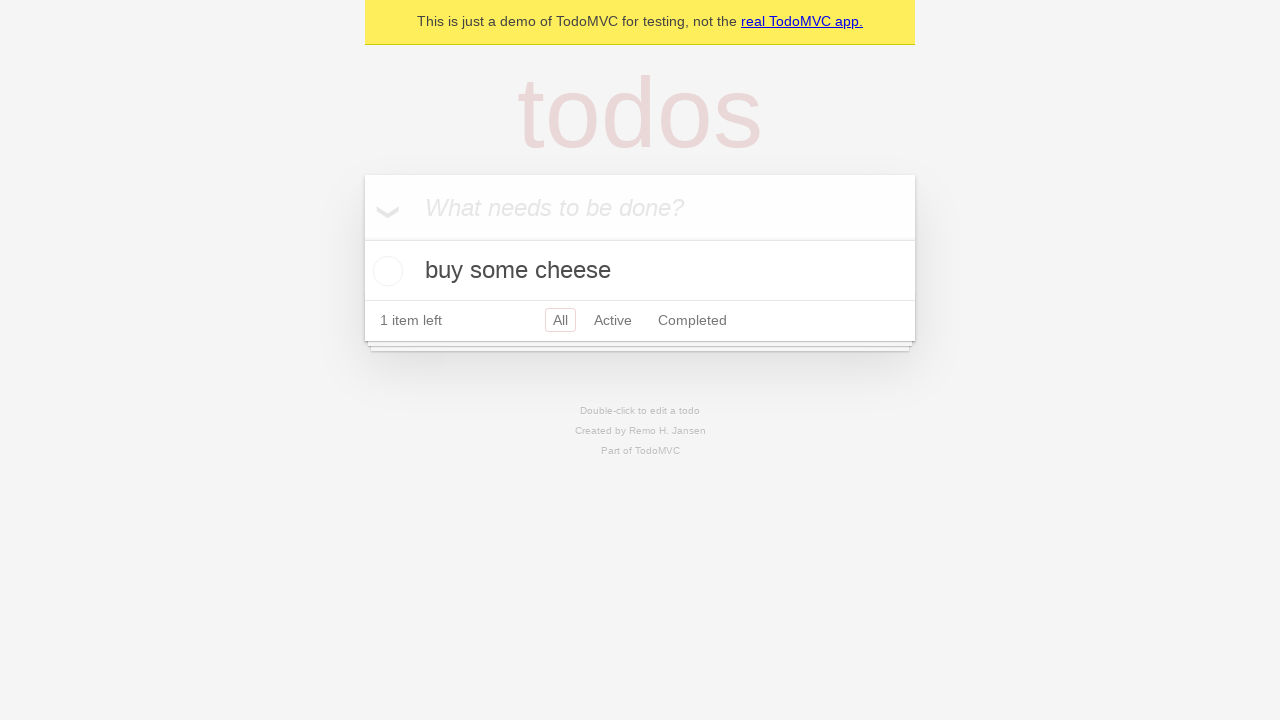

Filled todo input with 'feed the cat' on internal:attr=[placeholder="What needs to be done?"i]
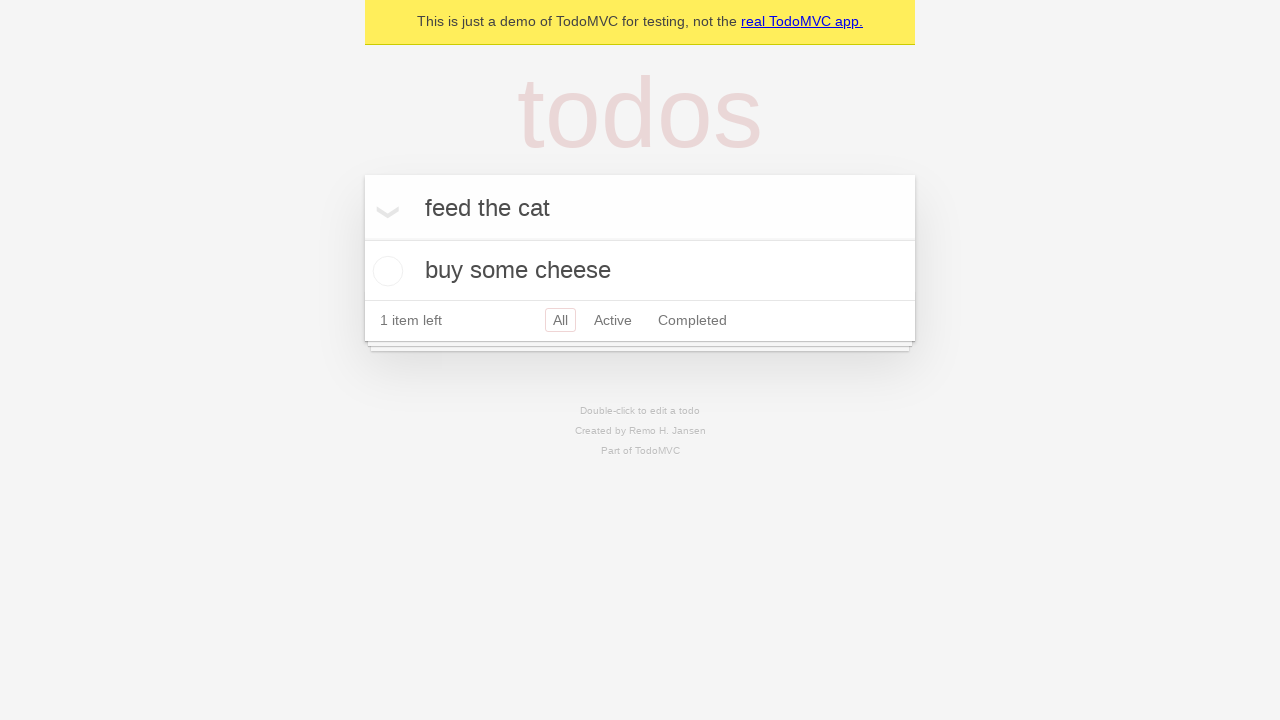

Pressed Enter to create todo item 'feed the cat' on internal:attr=[placeholder="What needs to be done?"i]
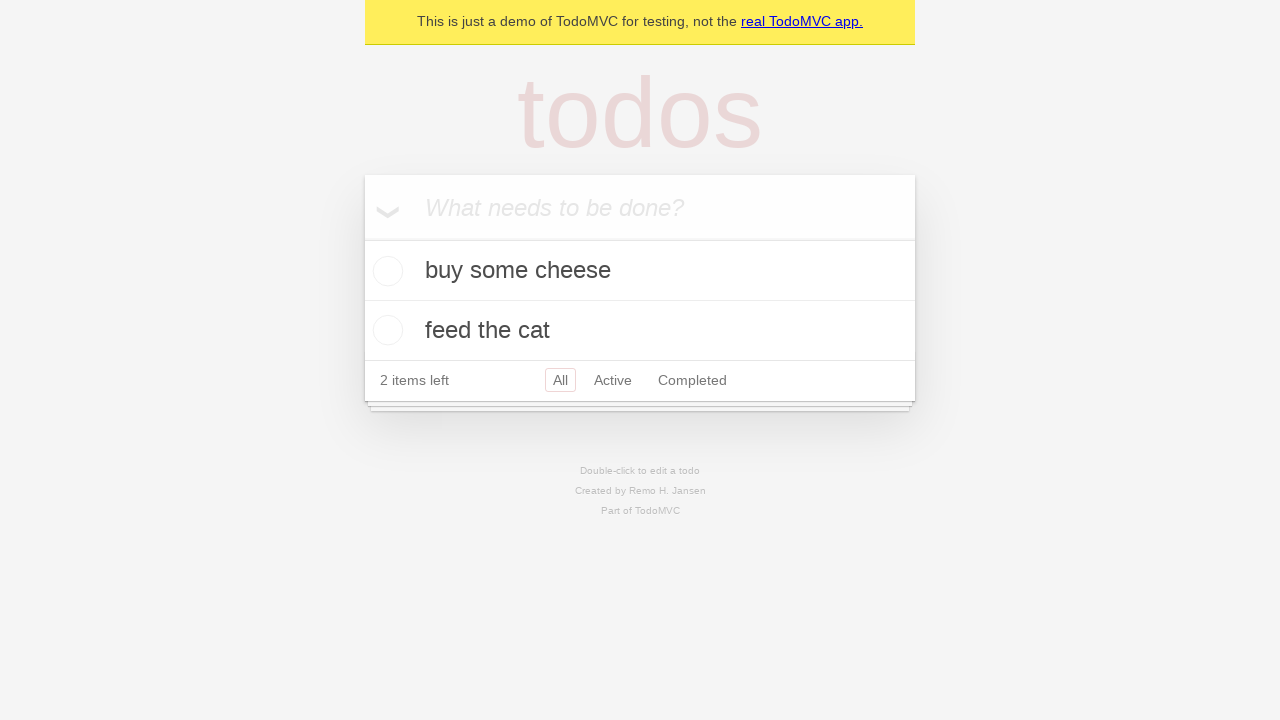

Filled todo input with 'book a doctors appointment' on internal:attr=[placeholder="What needs to be done?"i]
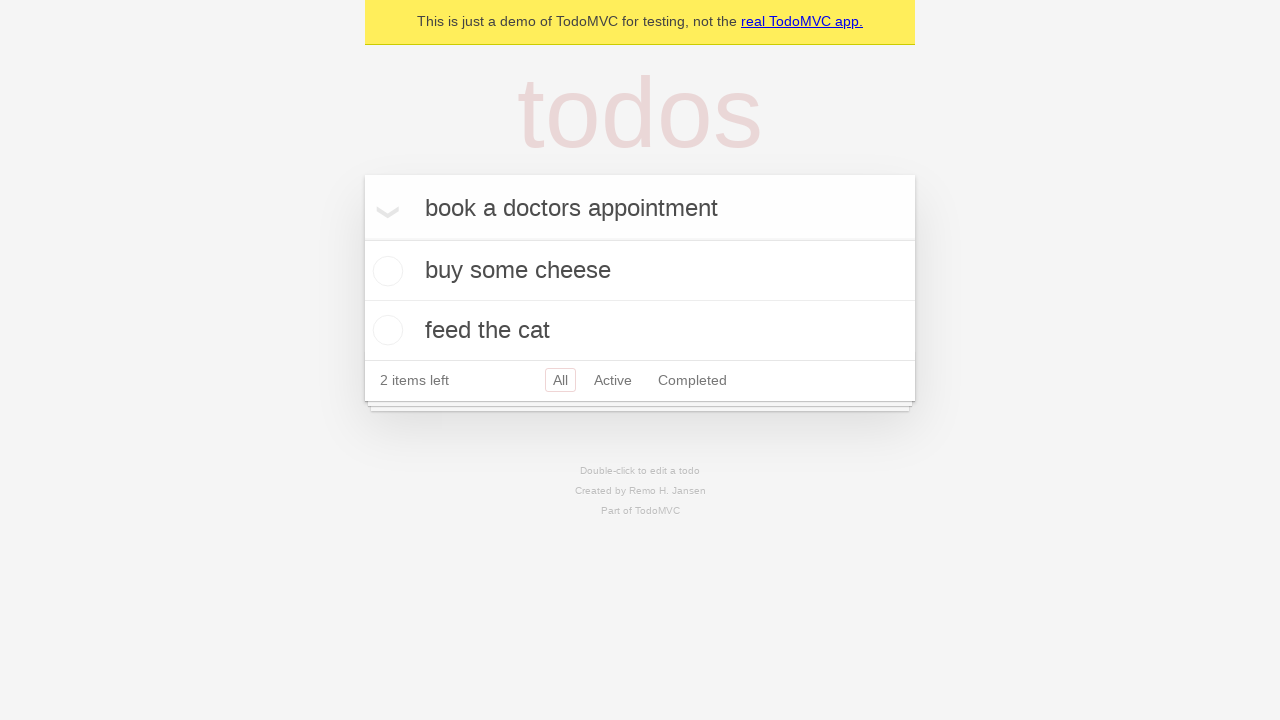

Pressed Enter to create todo item 'book a doctors appointment' on internal:attr=[placeholder="What needs to be done?"i]
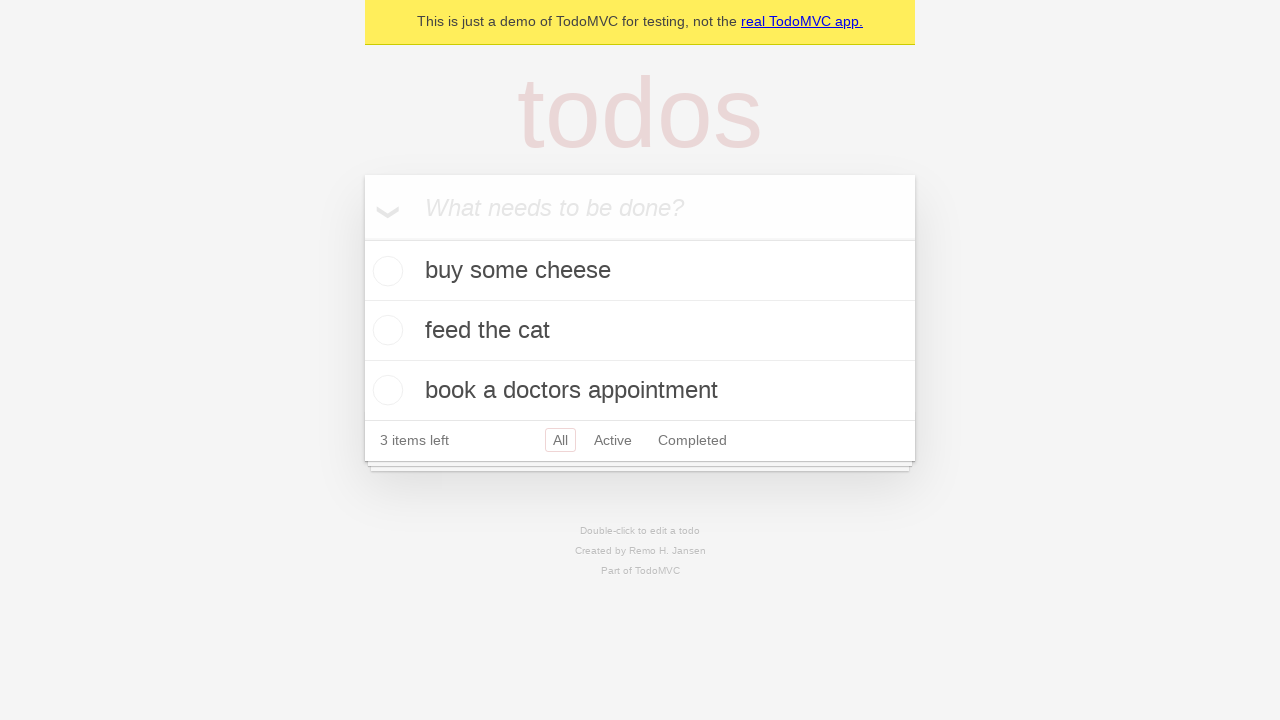

Confirmed all 3 todo items have been added to the list
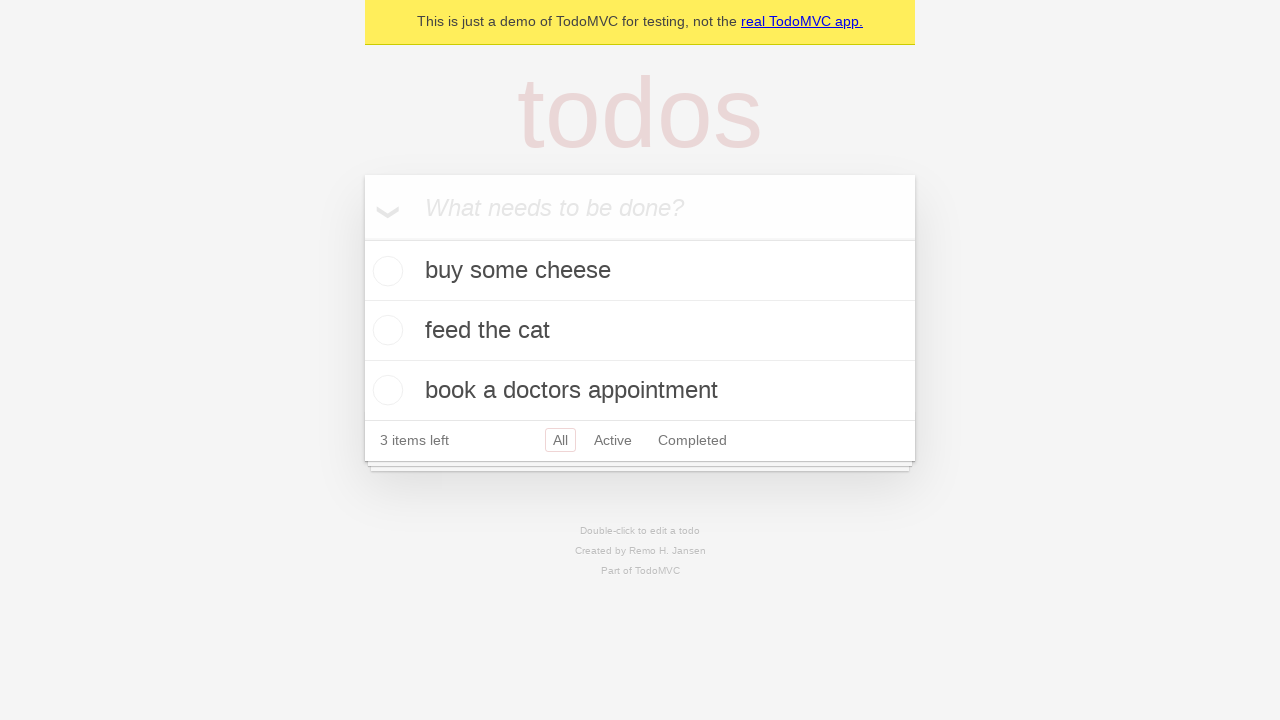

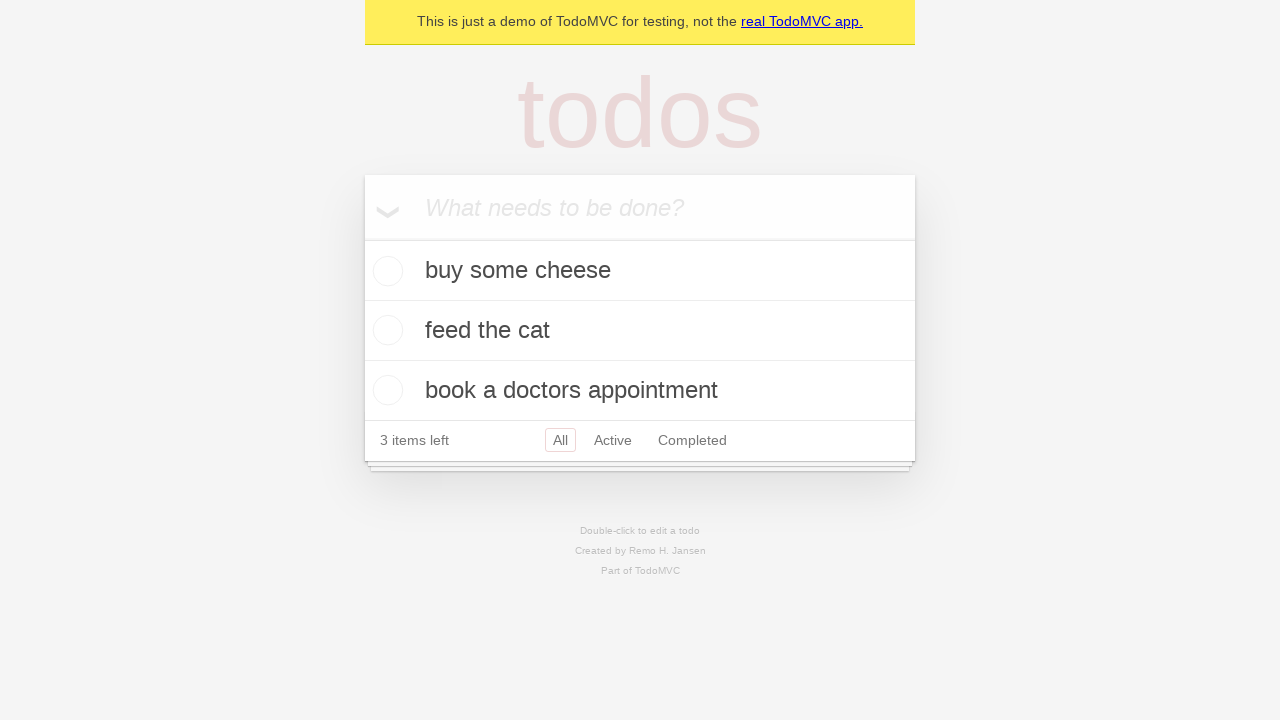